Tests table pagination functionality by navigating through paginated table rows using the next button to find a specific entry ("Archy J").

Starting URL: http://syntaxprojects.com/table-pagination-demo.php

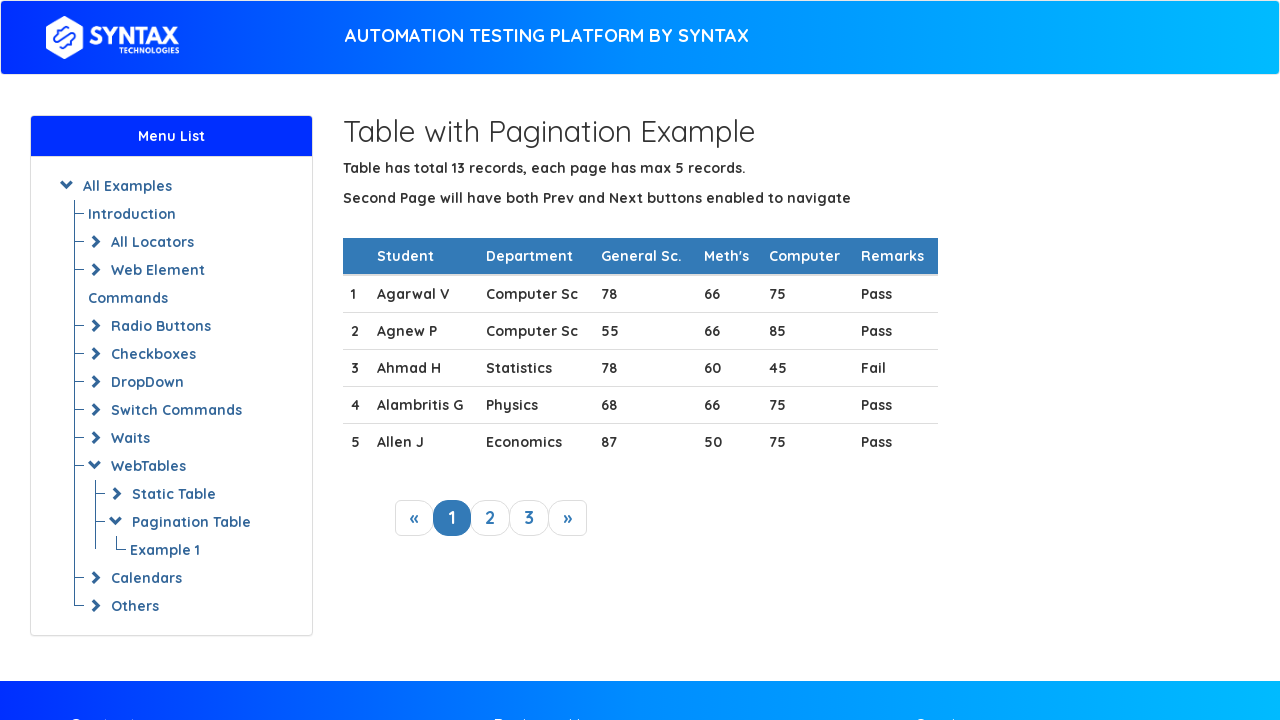

Waited for paginated table to load
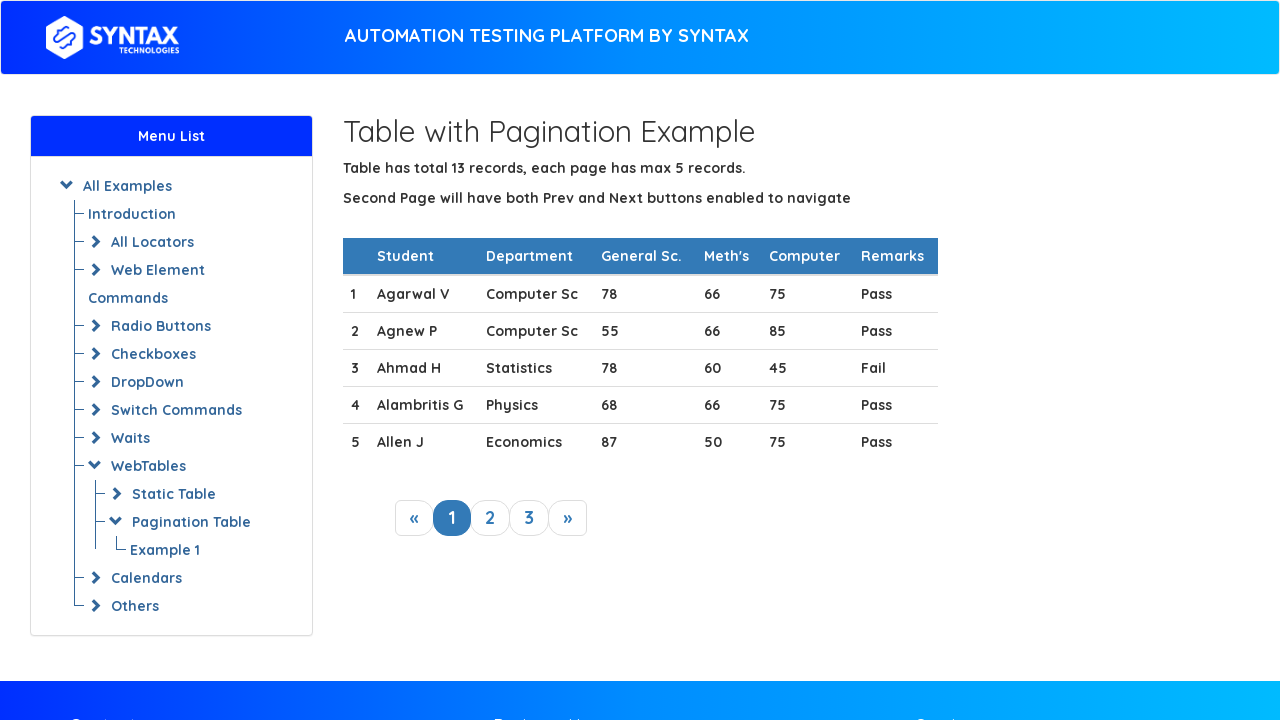

Retrieved 5 rows from current page
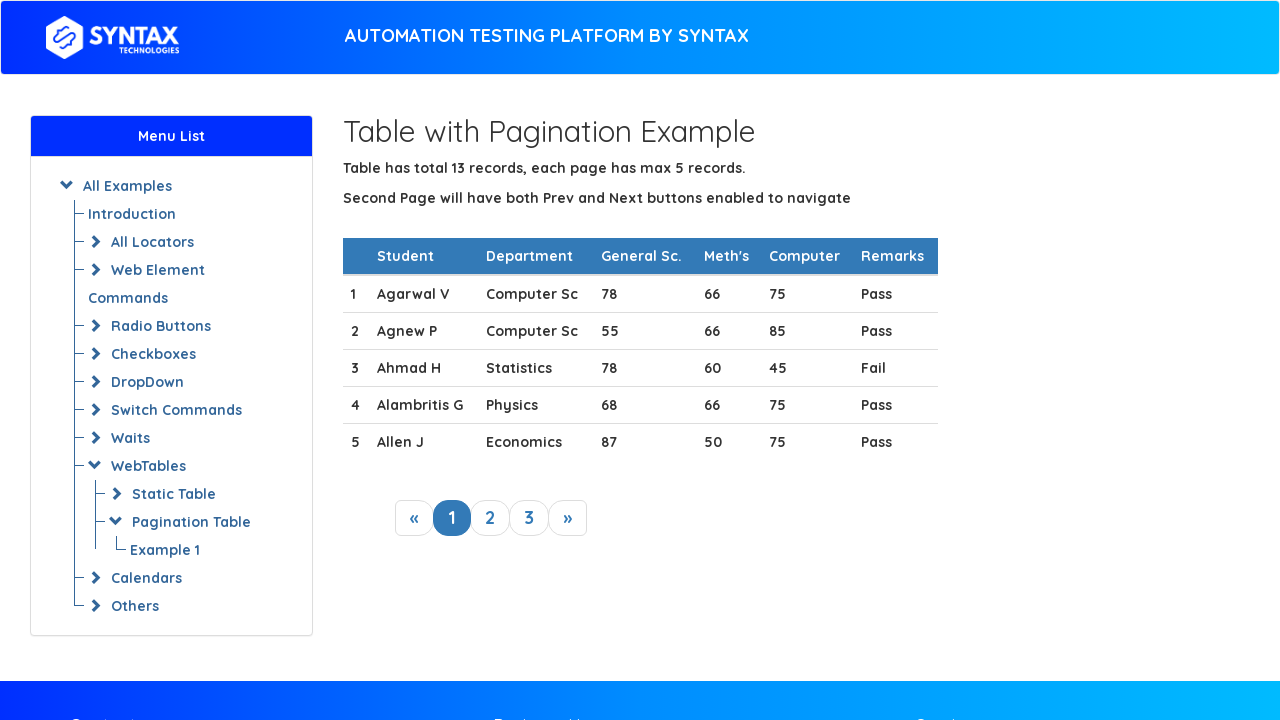

Clicked next page button at (568, 518) on a.next_link
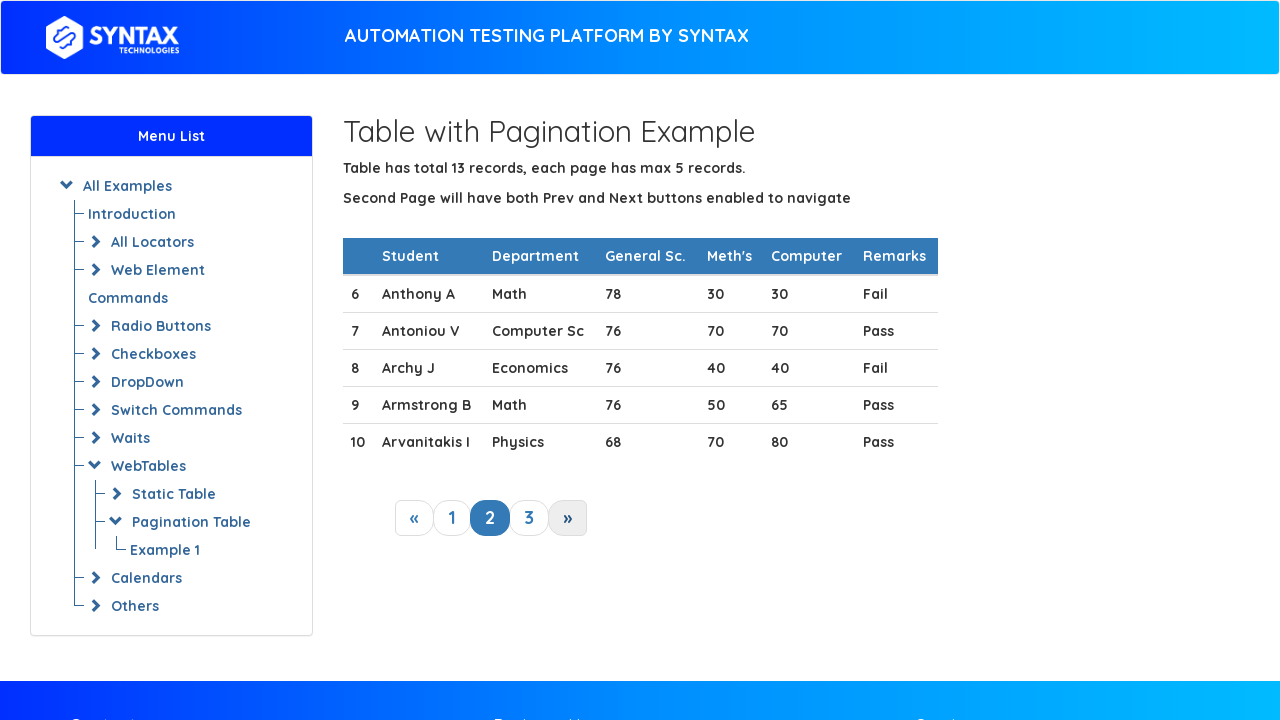

Waited for table to update after pagination
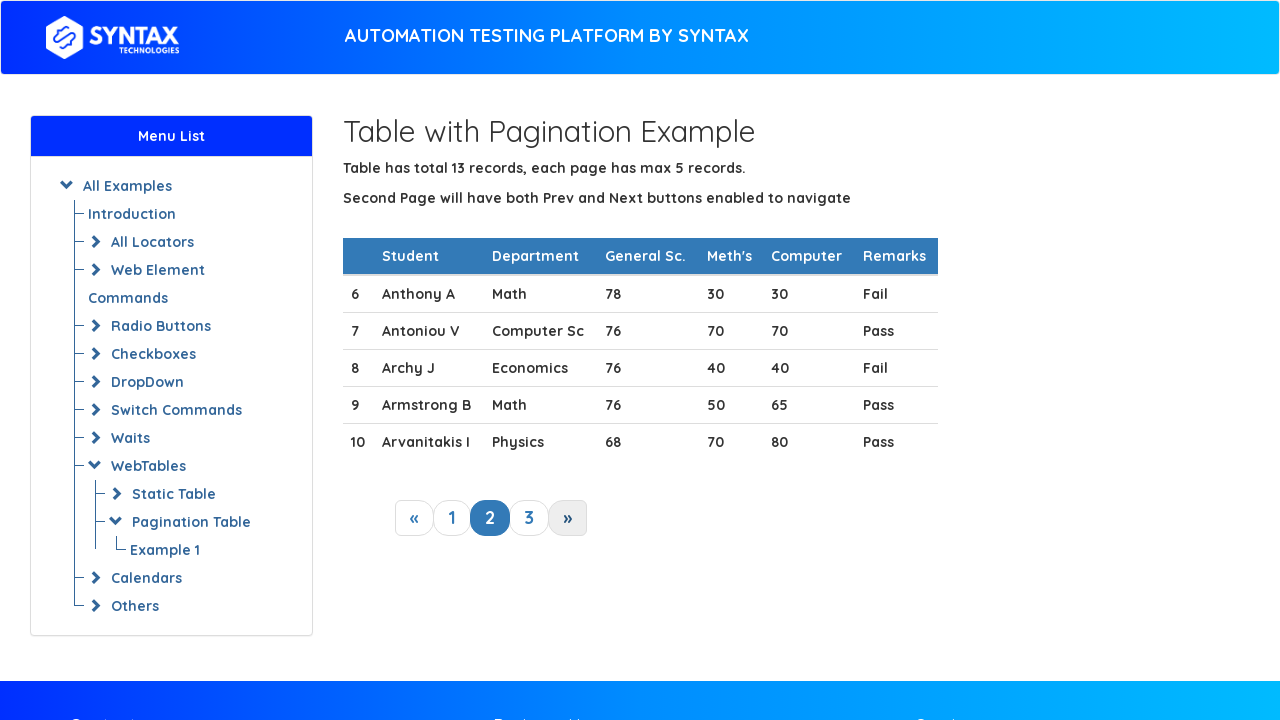

Retrieved 5 rows from current page
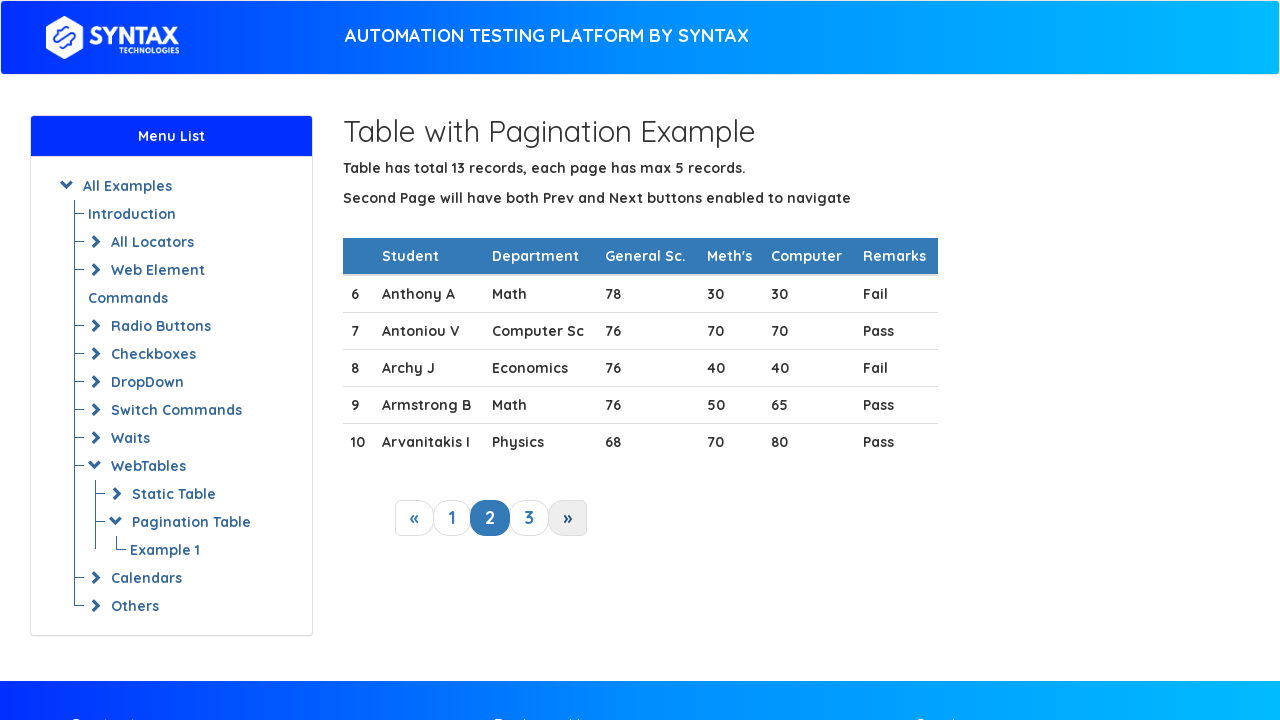

Found 'Archy J' in table row
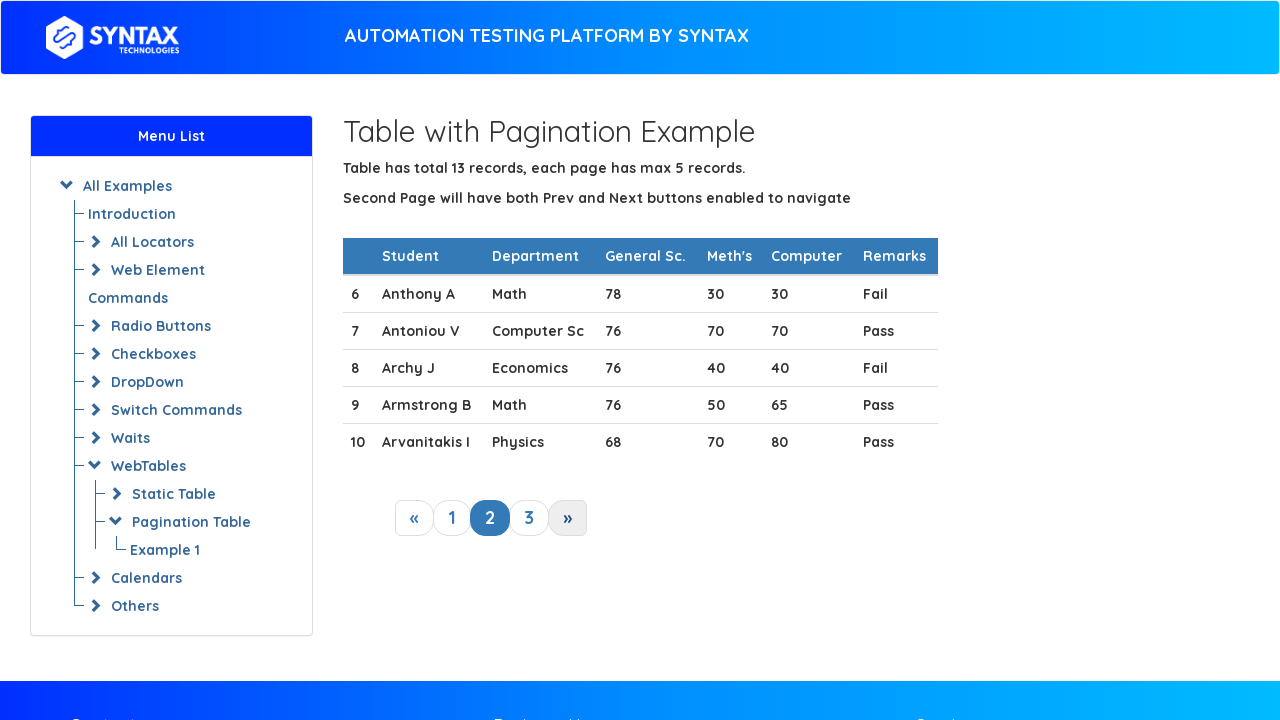

Verified 'Archy J' entry is visible in table
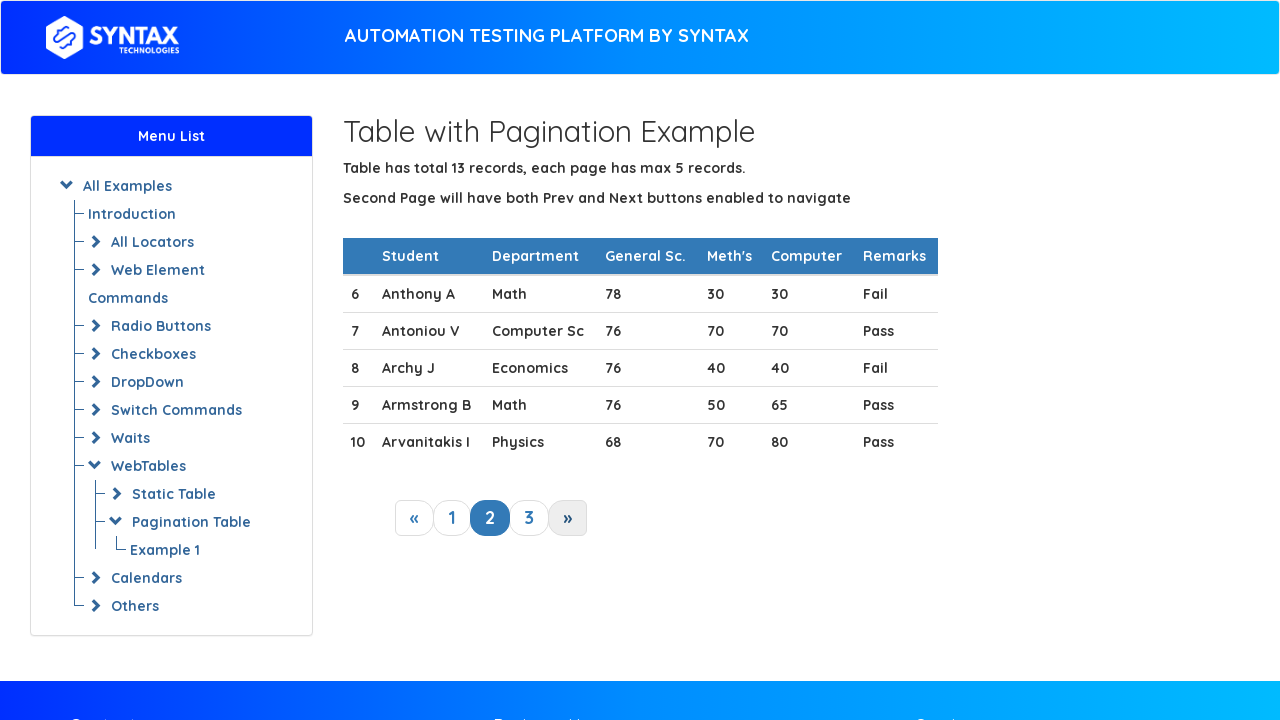

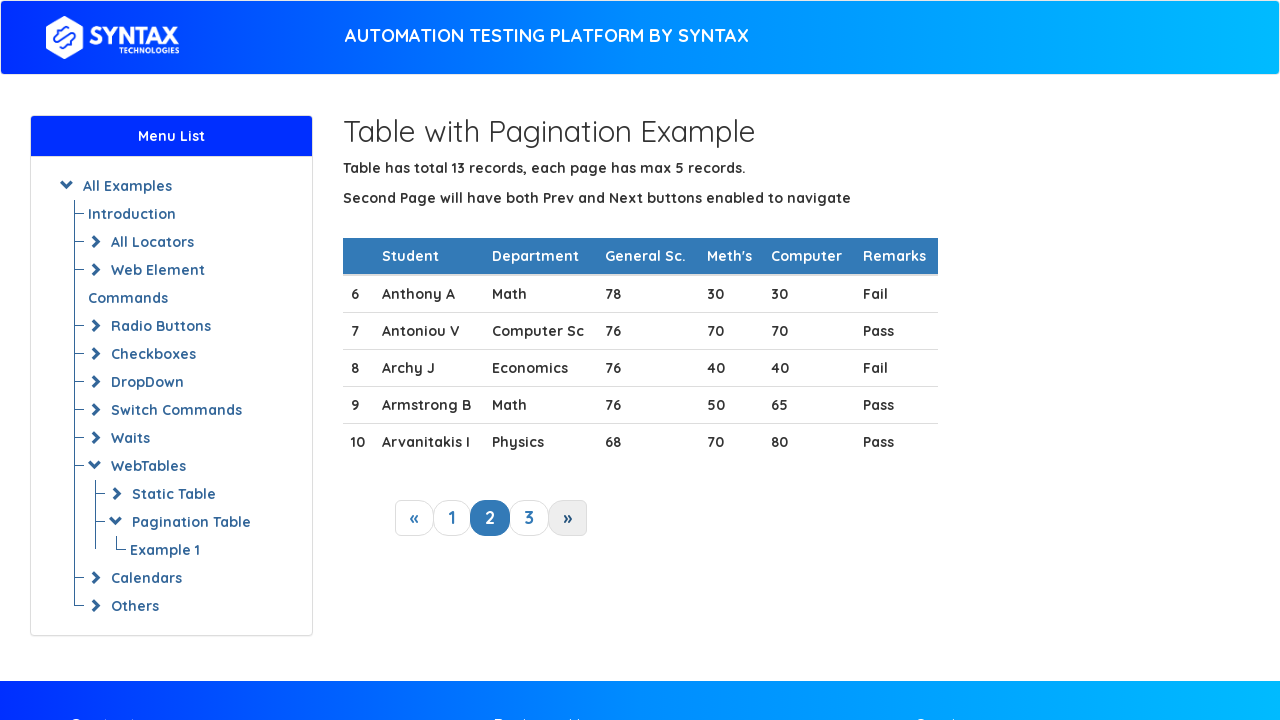